Tests that navigating to the 'all' route via URL shows all todos including both active and completed items

Starting URL: https://todomvc.com/examples/typescript-angular/#/

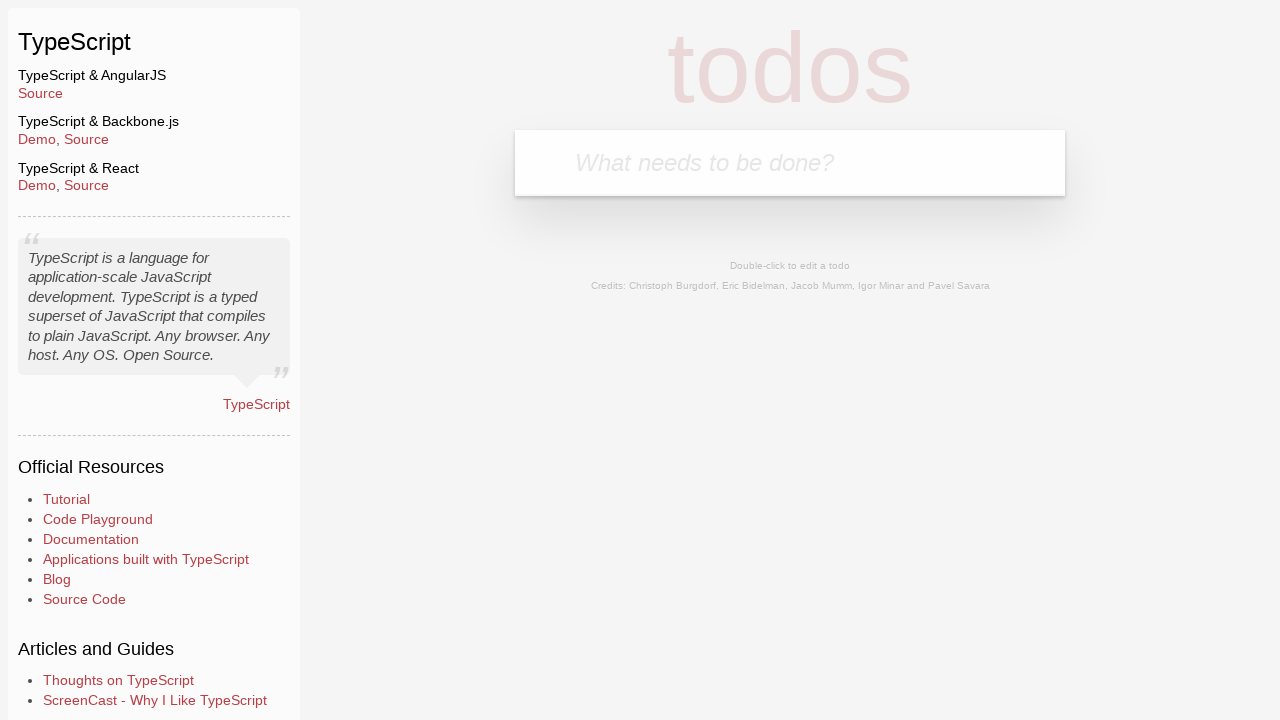

Filled new todo input with 'Example1' on .new-todo
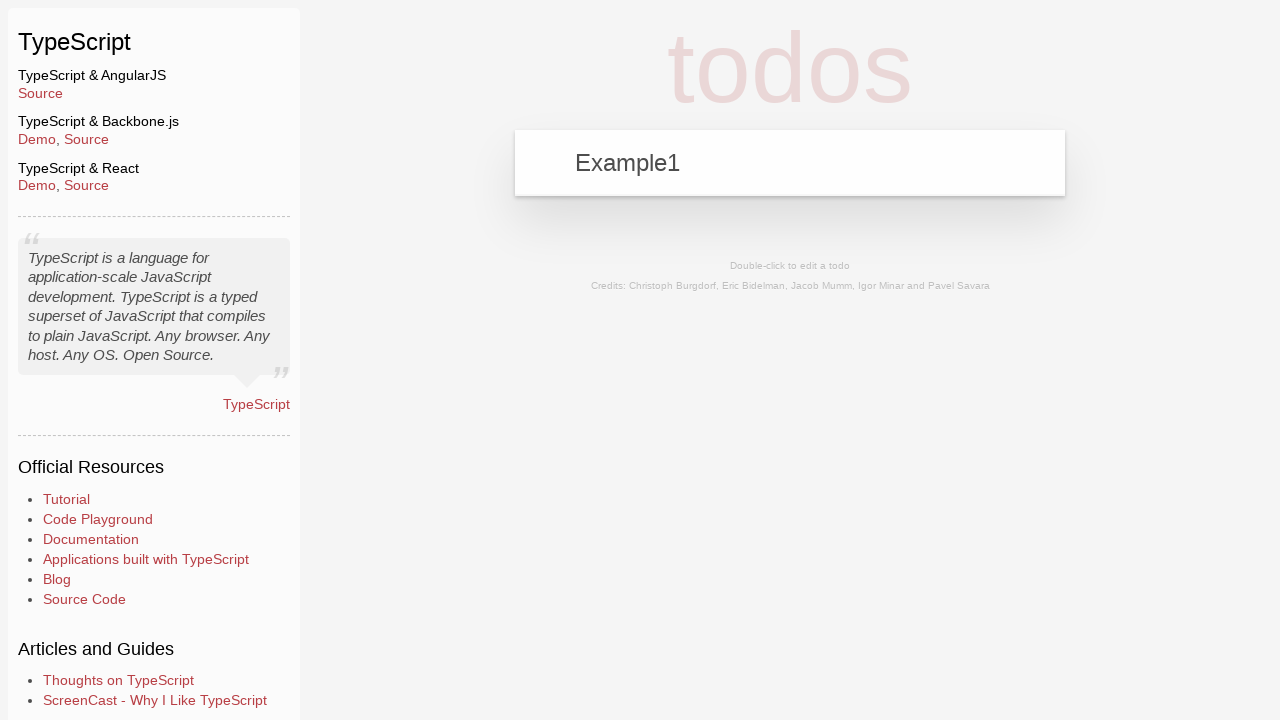

Pressed Enter to add first todo 'Example1' on .new-todo
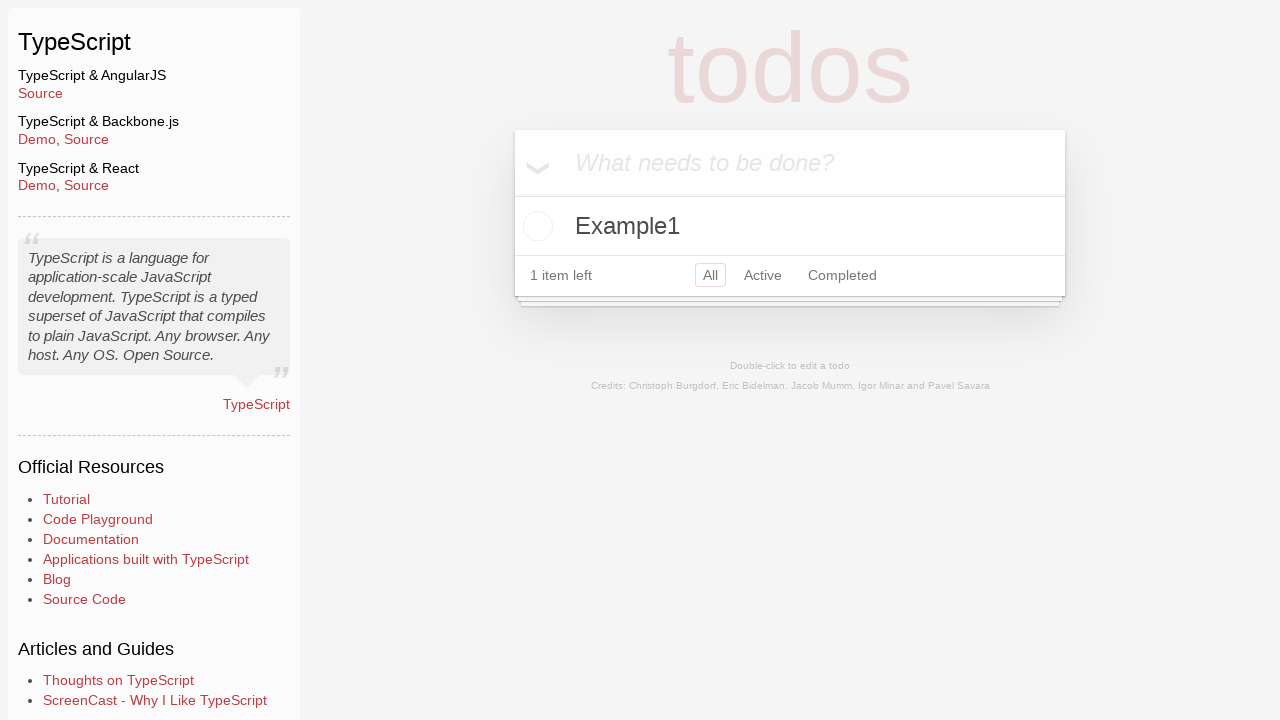

Filled new todo input with 'Example2' on .new-todo
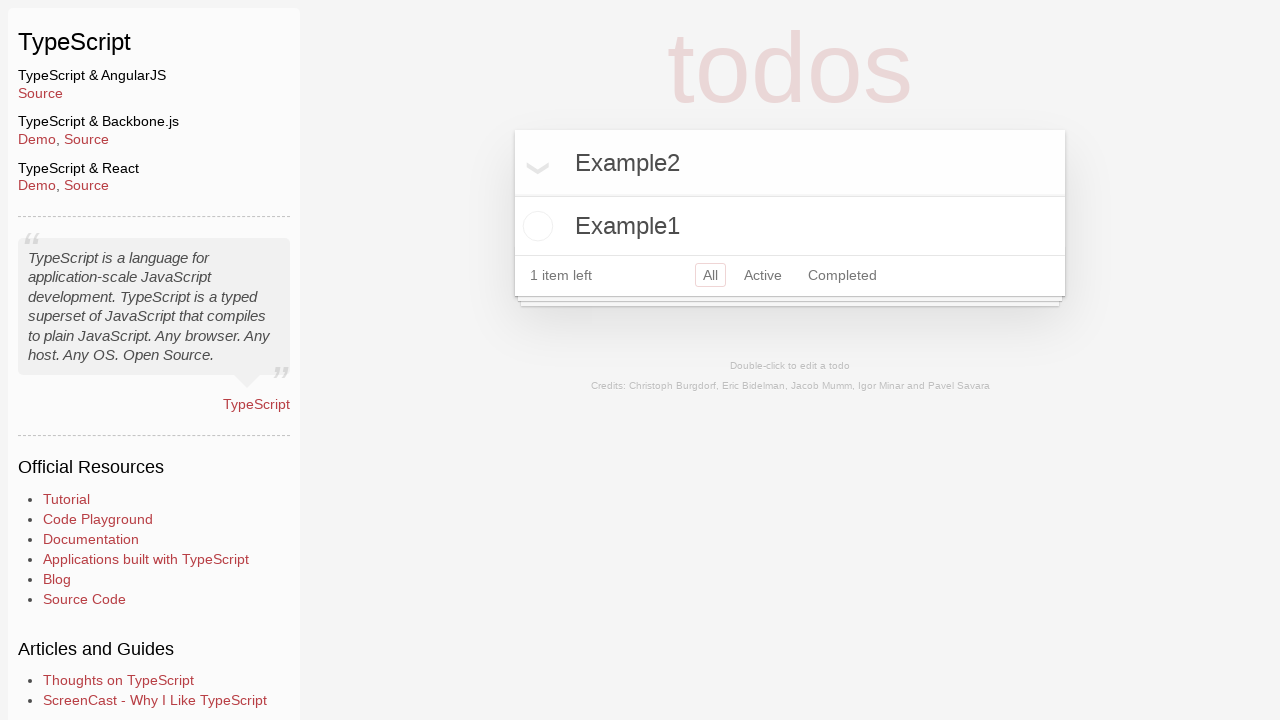

Pressed Enter to add second todo 'Example2' on .new-todo
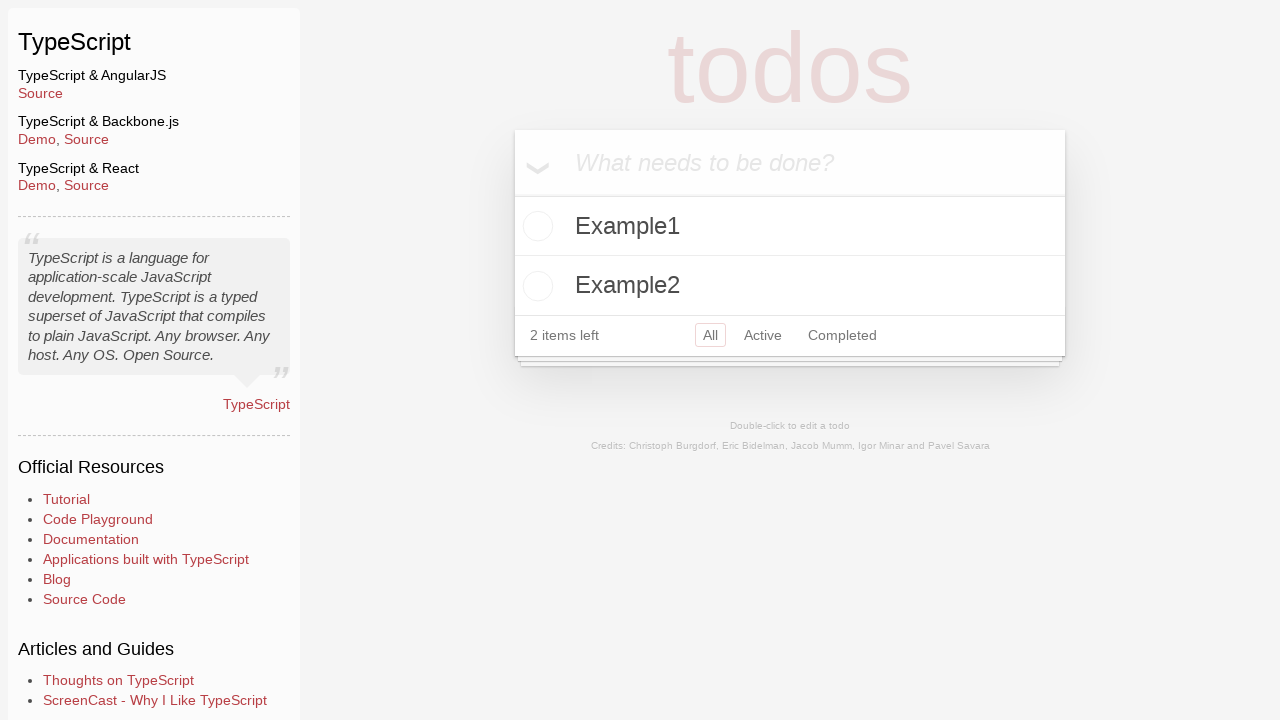

Clicked toggle to mark 'Example2' as completed at (535, 286) on li:has-text('Example2') .toggle
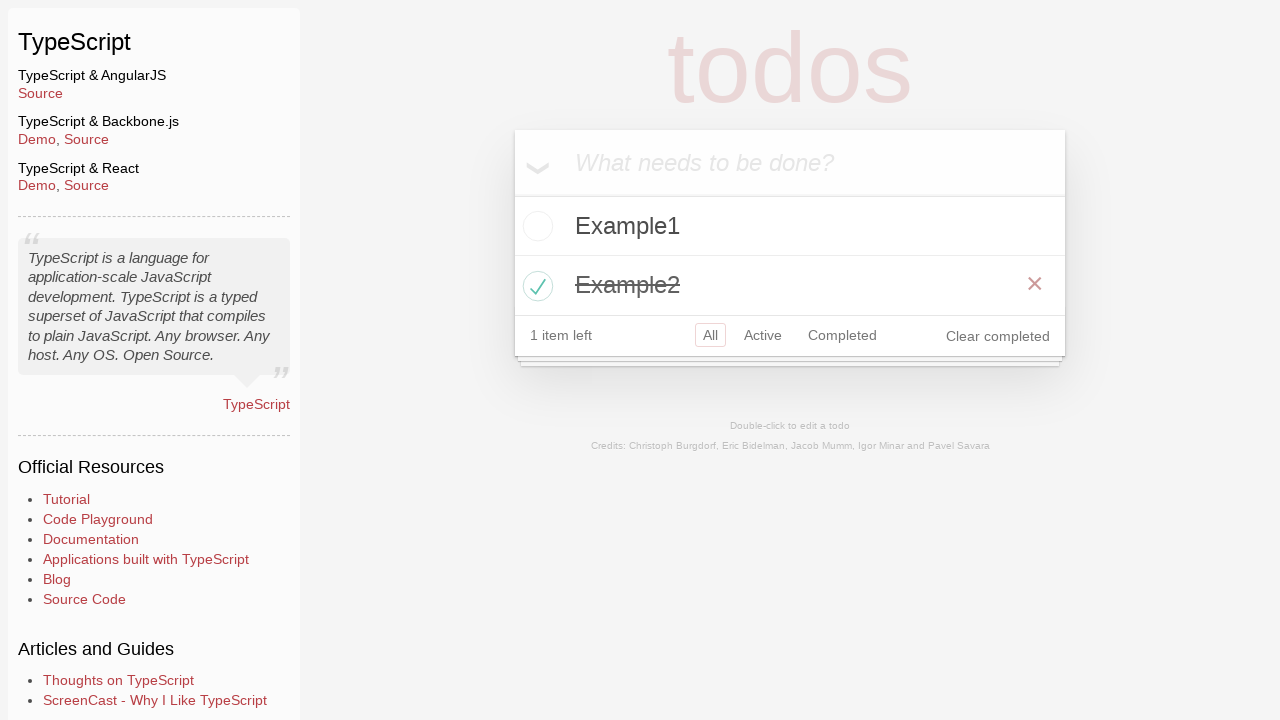

Navigated to 'all' route to view all todos
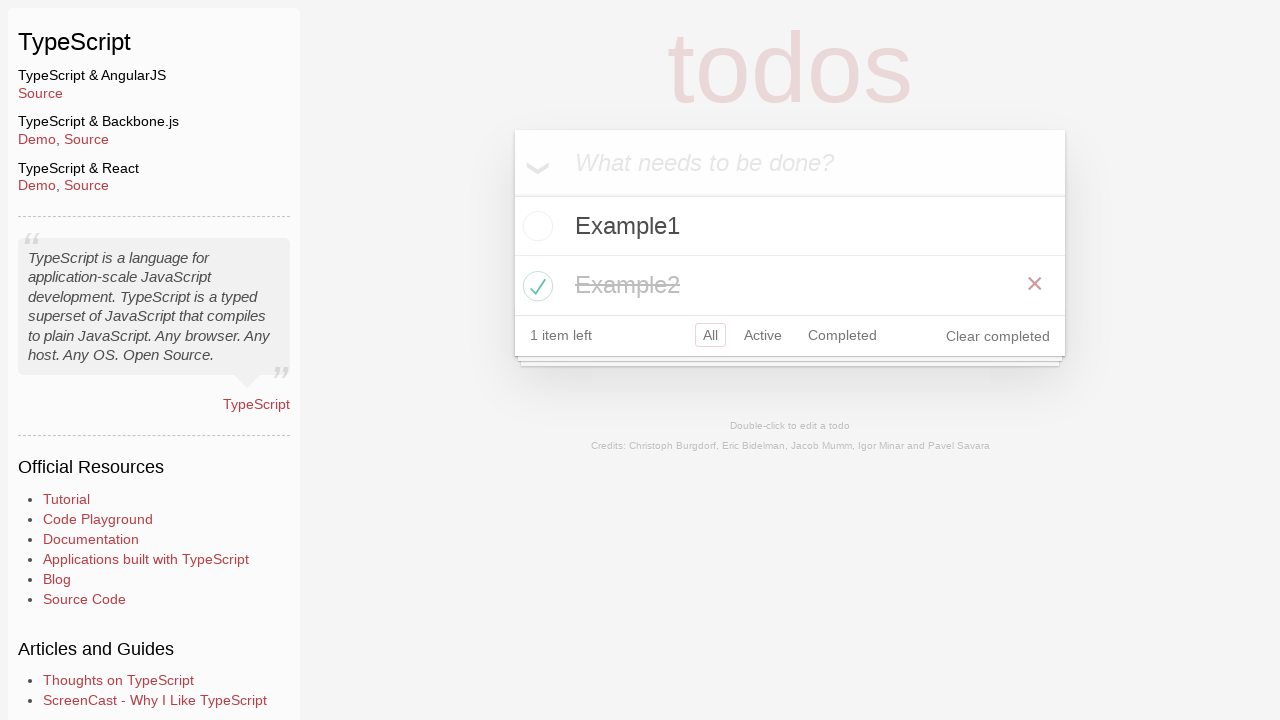

Waited for todo list items to be visible
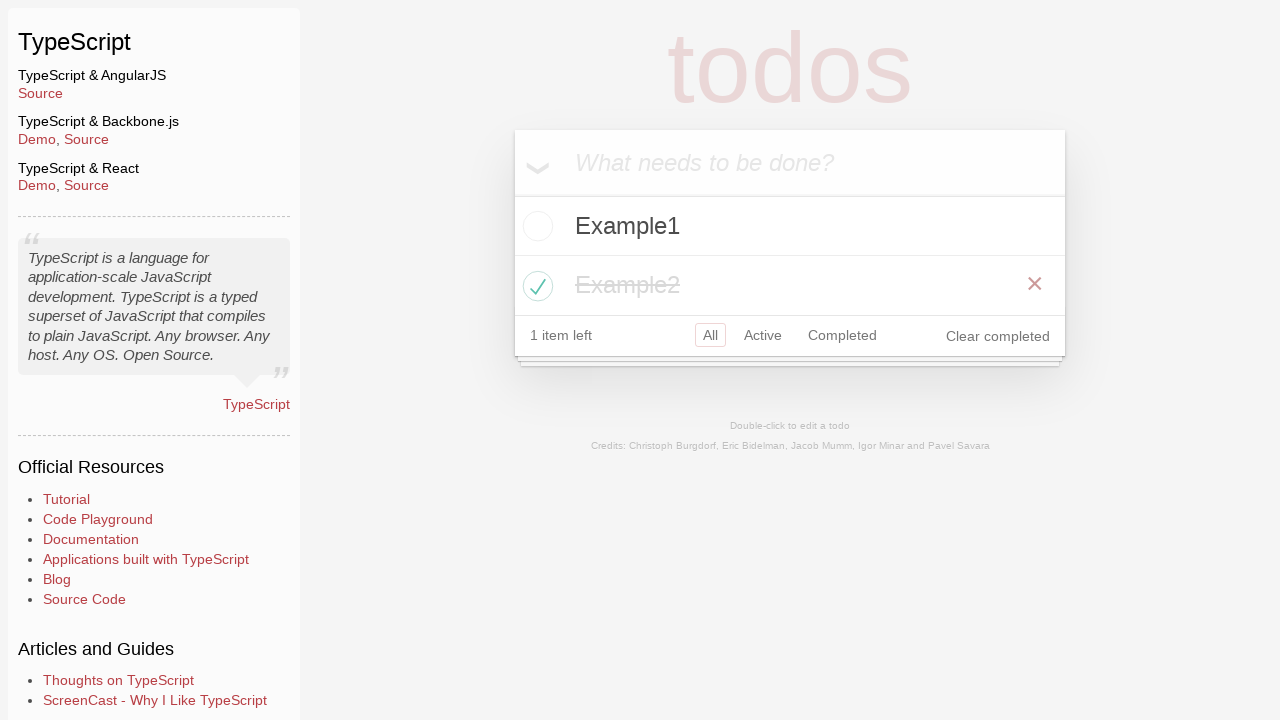

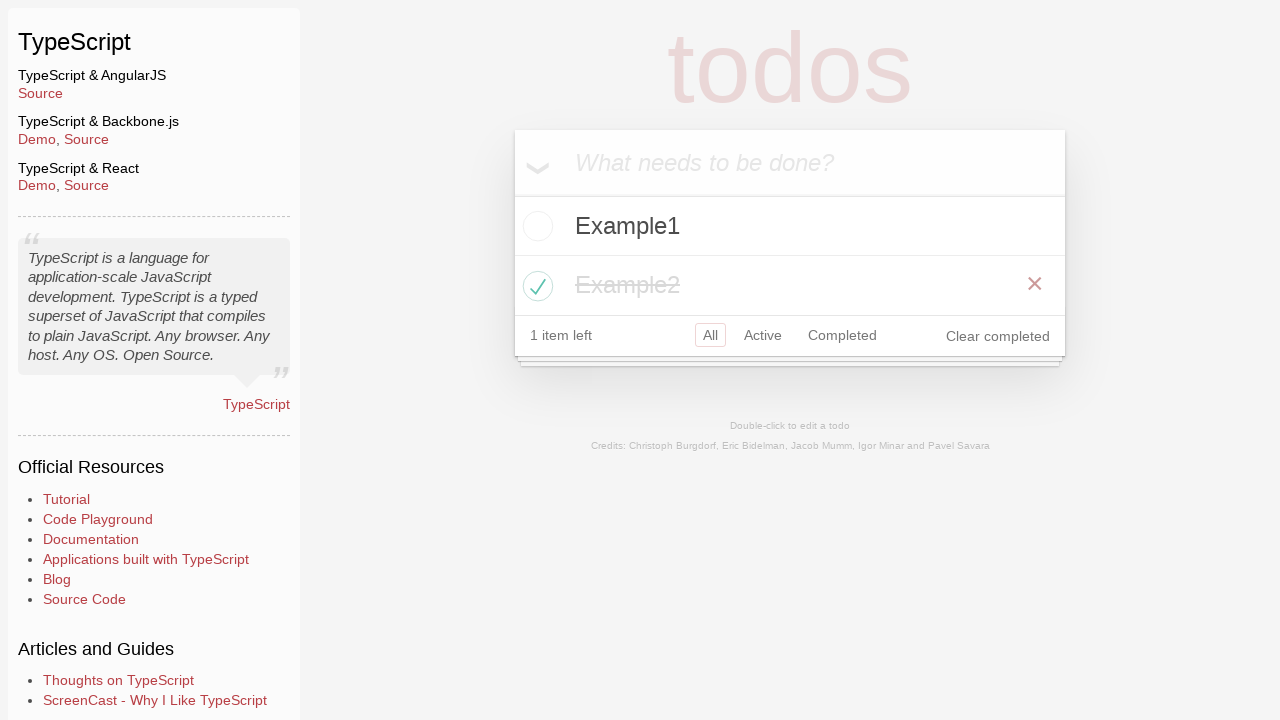